Tests handling a JavaScript alert by clicking a link to trigger it, waiting for the alert, getting its text, and accepting it

Starting URL: https://www.selenium.dev/documentation/webdriver/interactions/alerts/

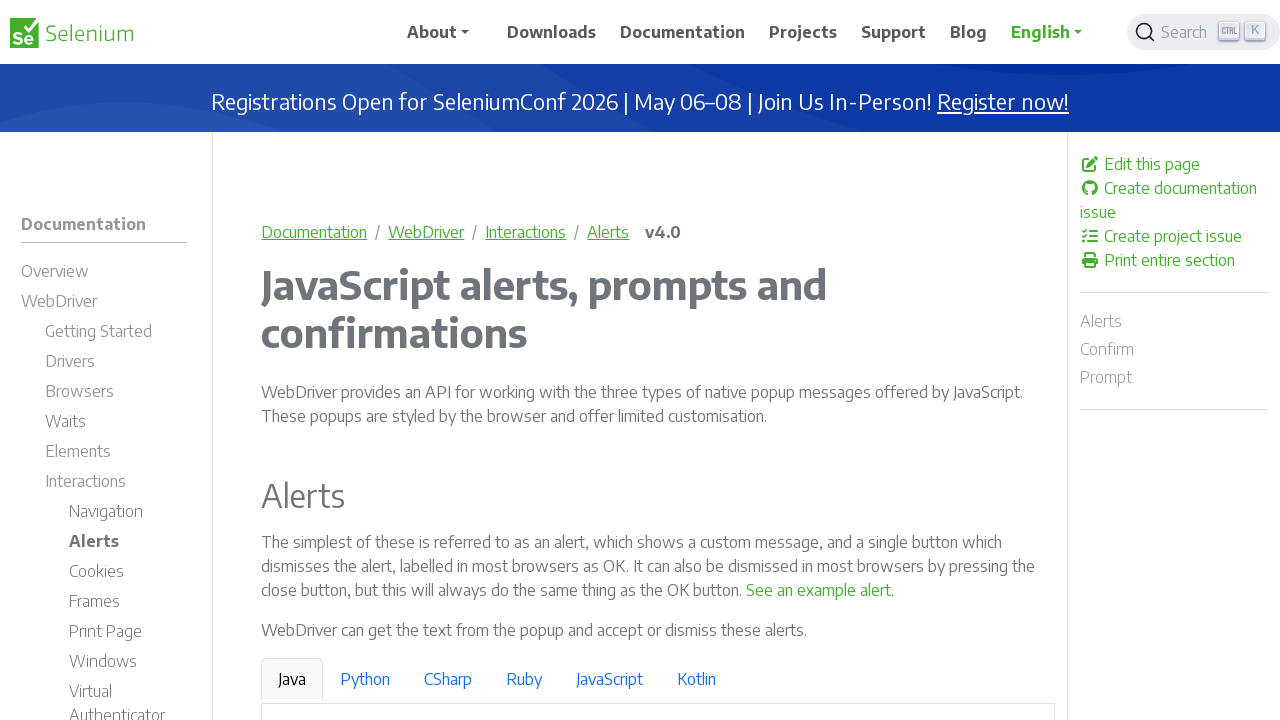

Clicked link to trigger JavaScript alert at (819, 590) on text=See an example alert
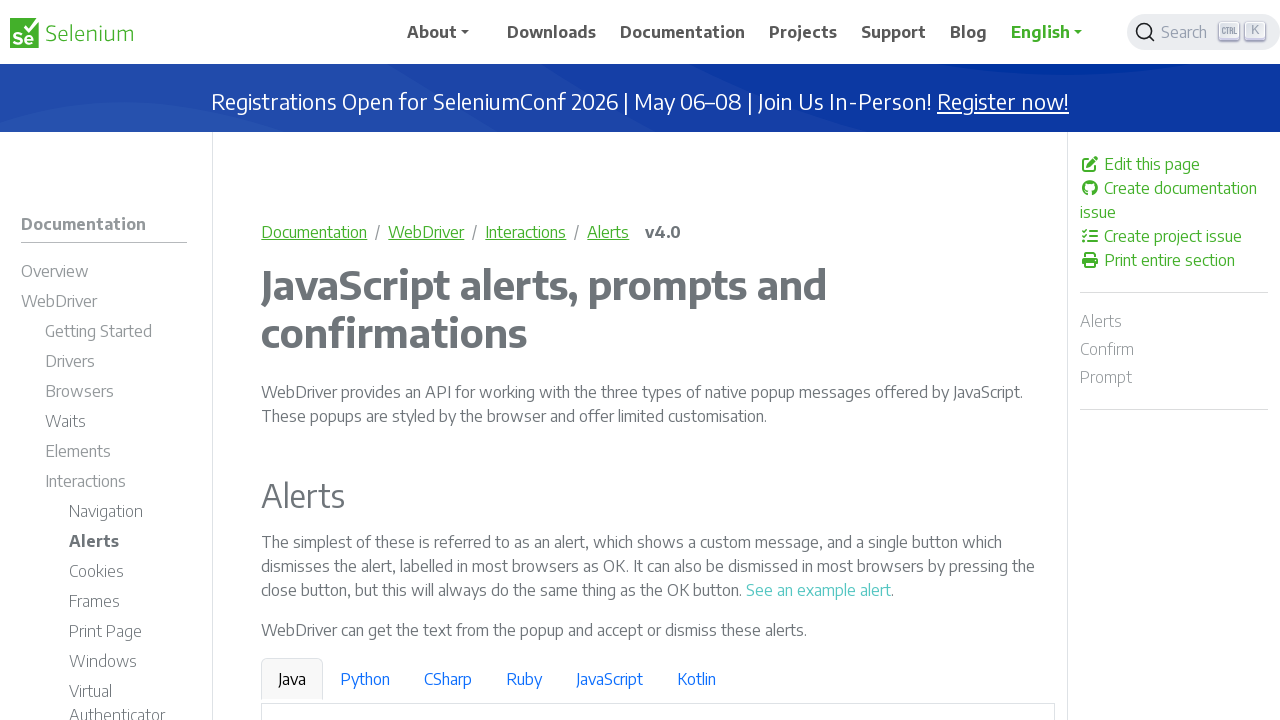

Set up alert dialog handler to accept alerts
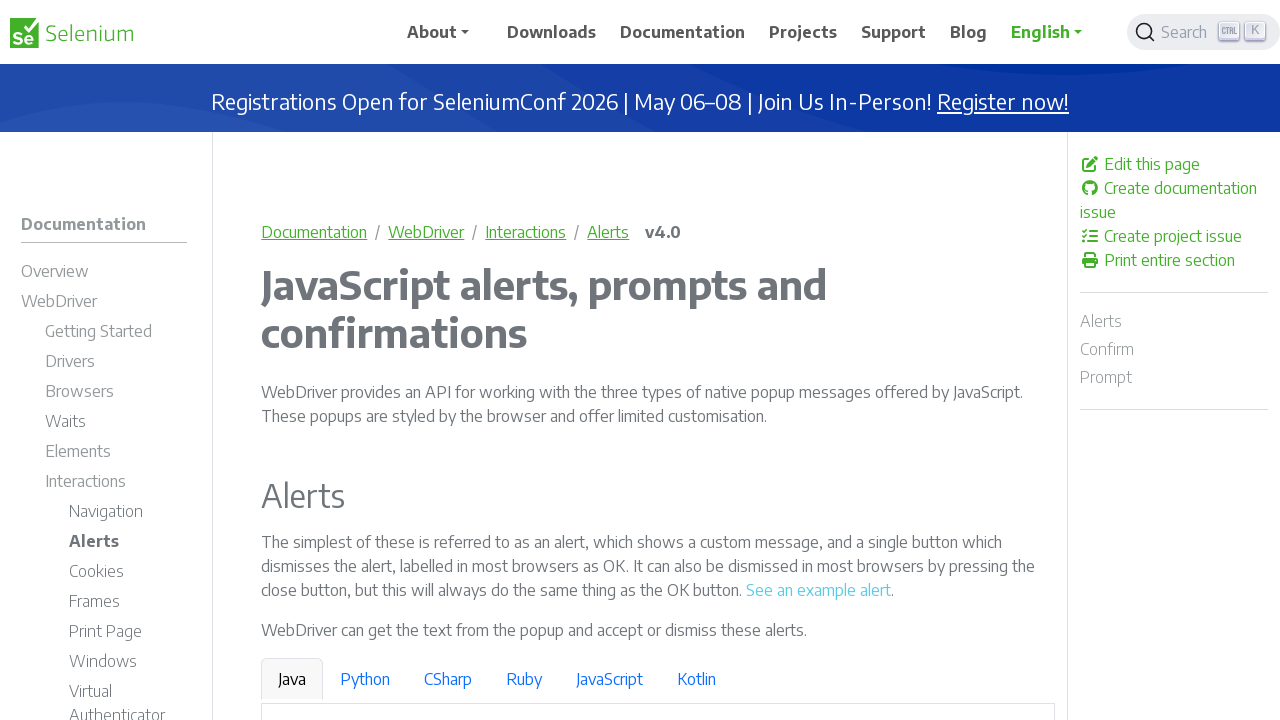

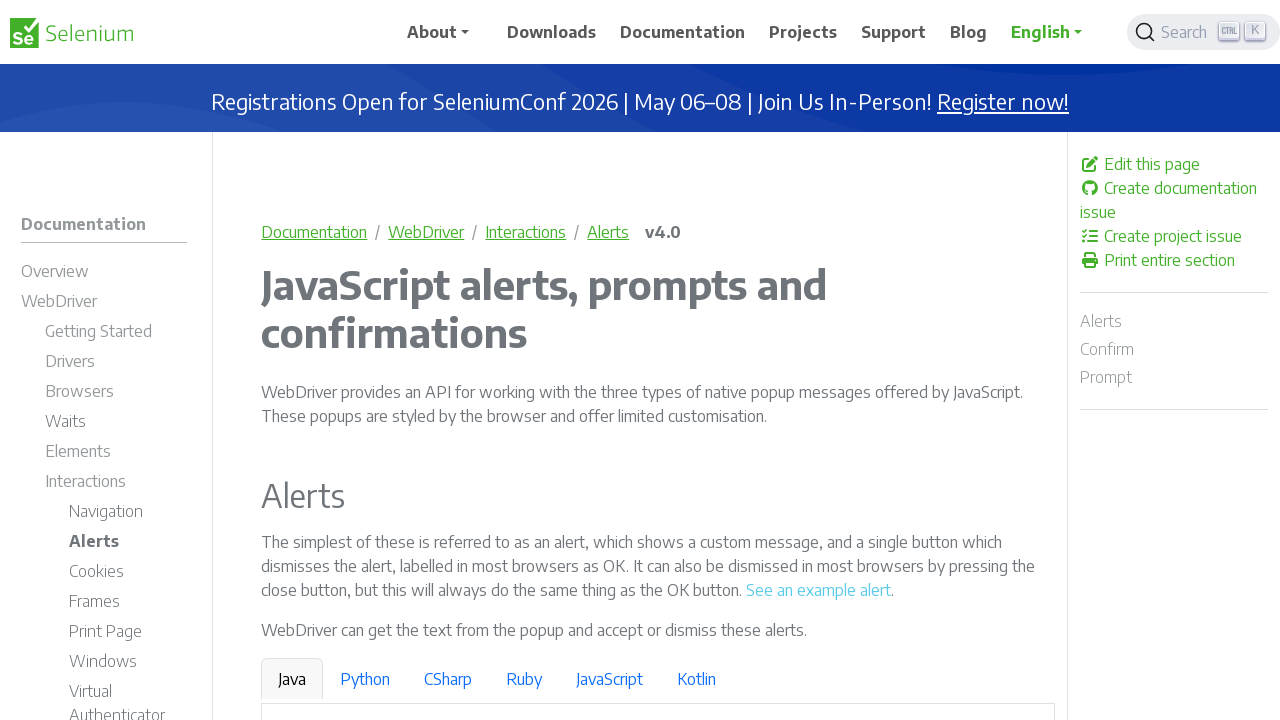